Navigates to registration form and fills in first name and last name fields

Starting URL: https://demo.automationtesting.in/Register.html

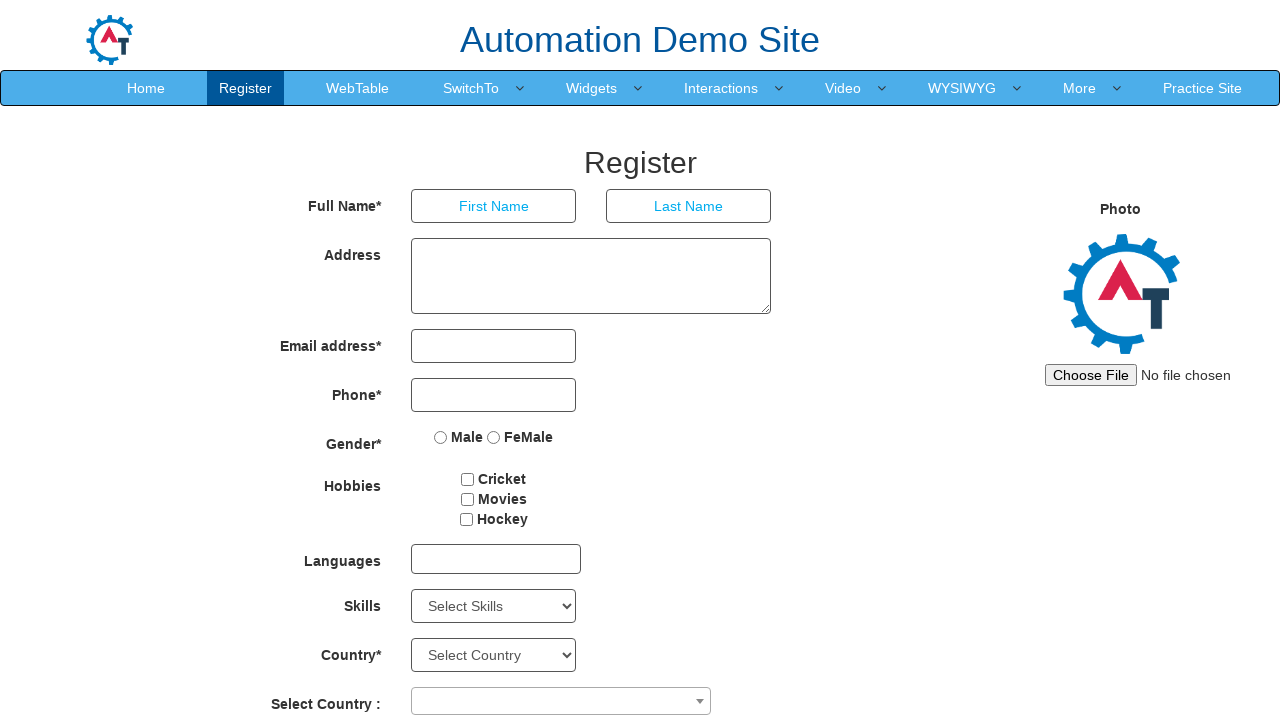

Filled first name field with 'Lis' on input[placeholder='First Name']
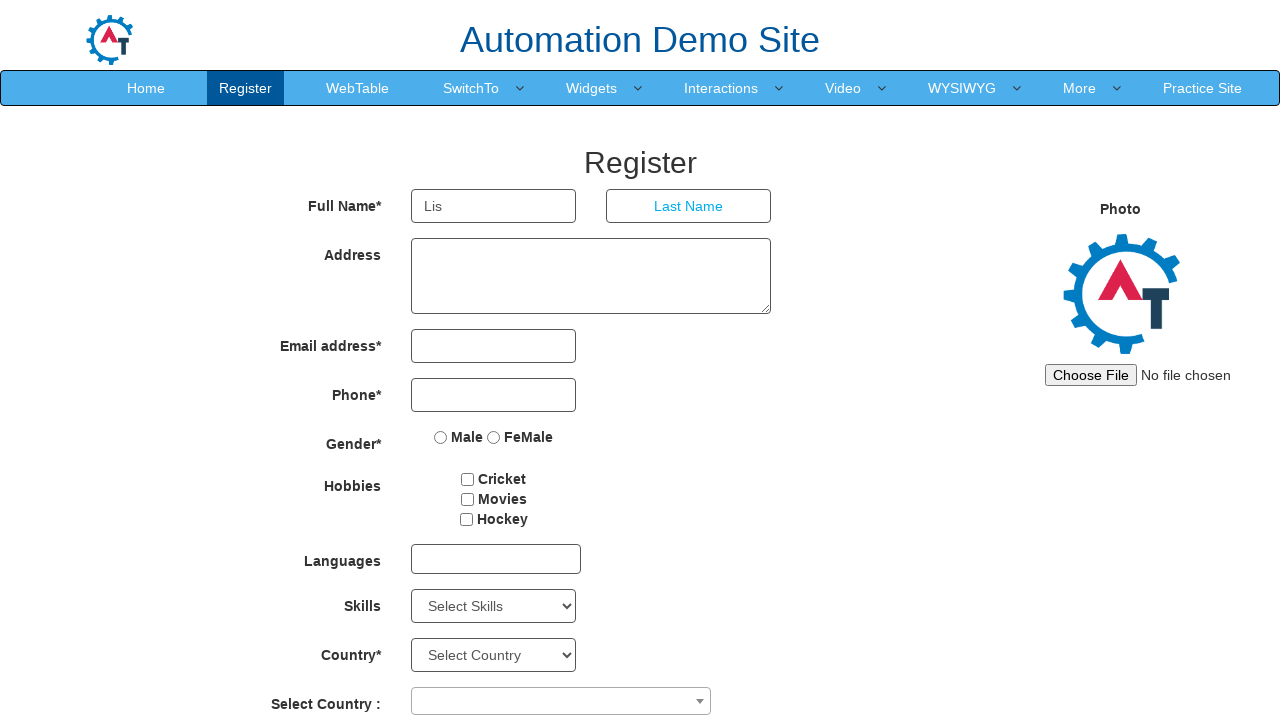

Filled last name field with 'Mendez' on input[placeholder='Last Name']
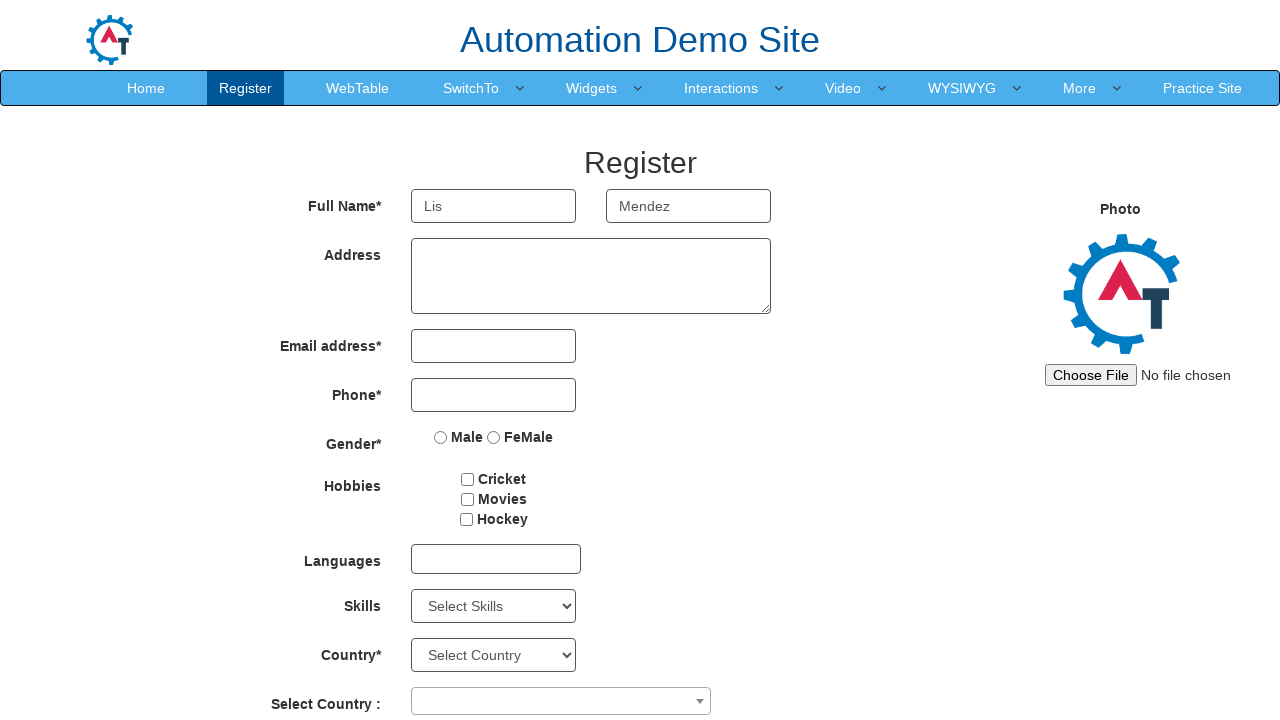

Waited 4 seconds to see the form filled
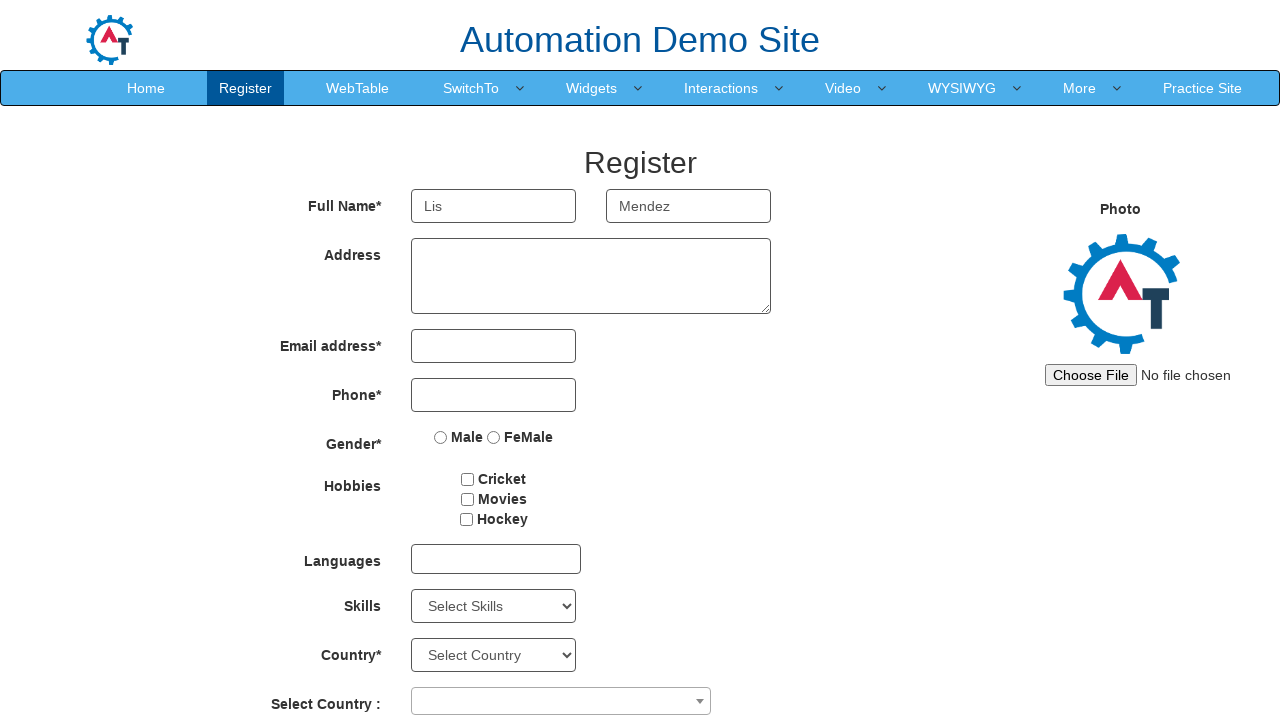

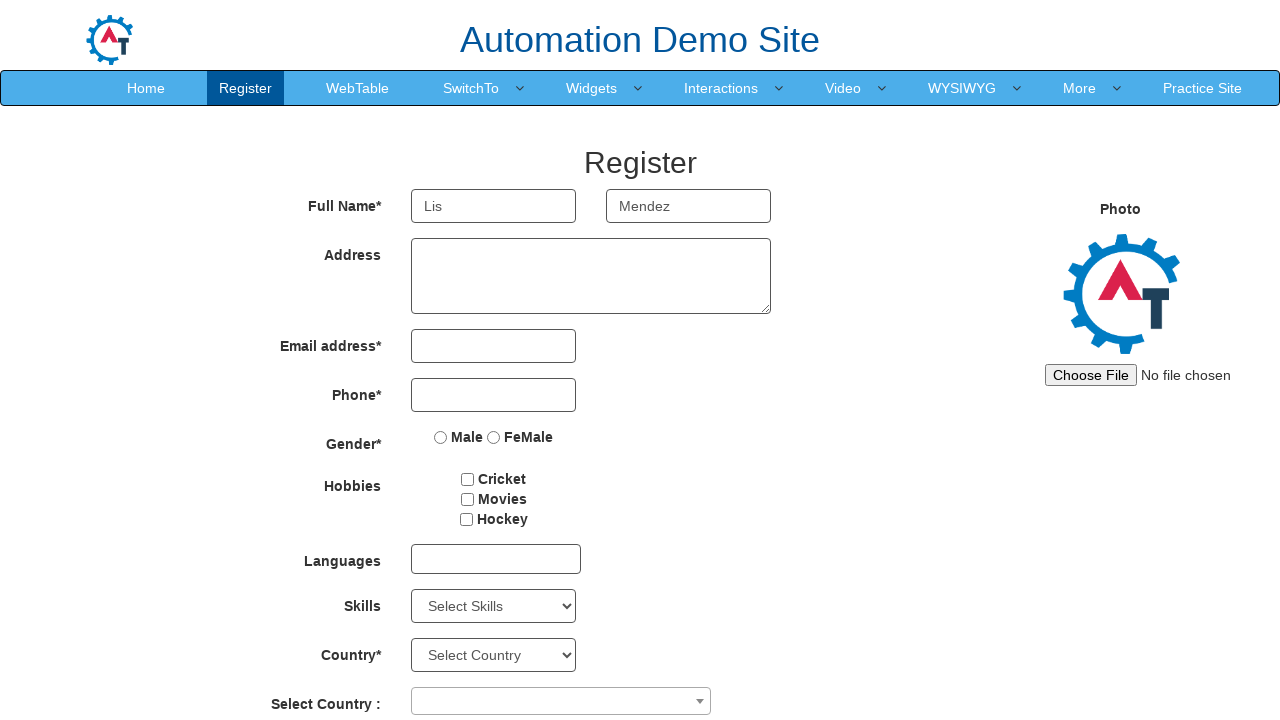